Tests clearing a textarea and entering new text, then verifying the entered value

Starting URL: https://omayo.blogspot.in/

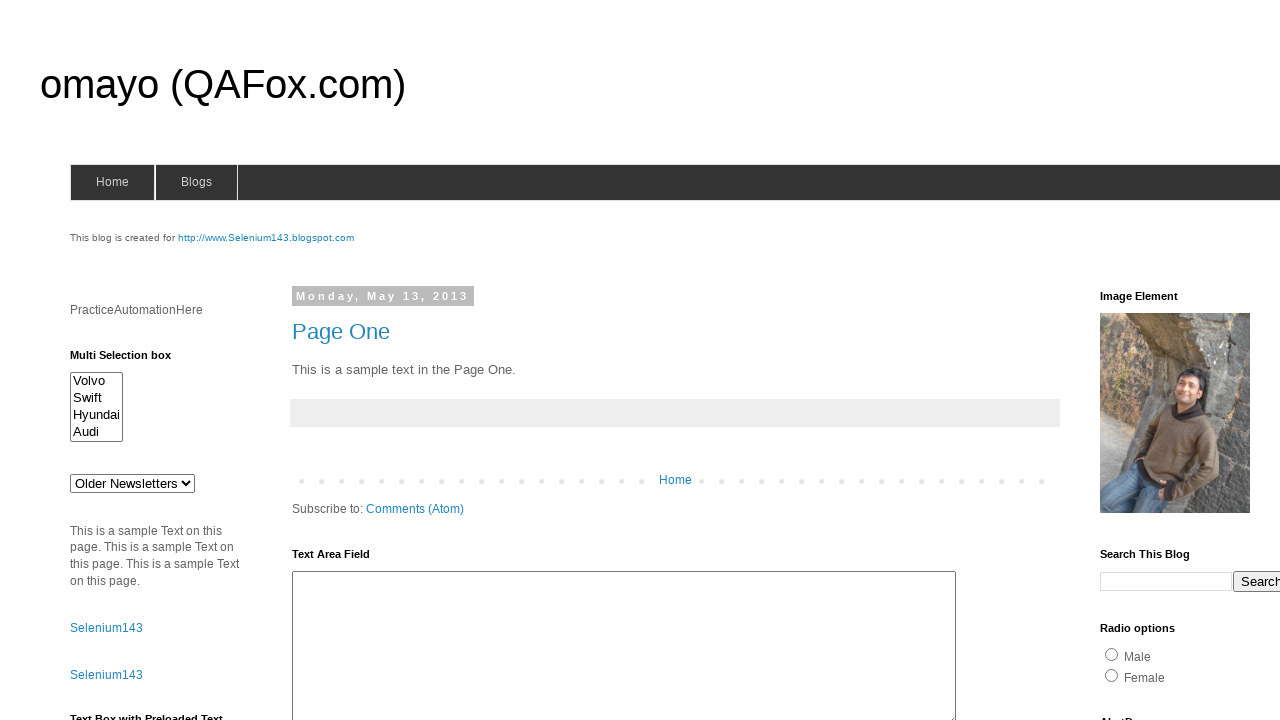

Retrieved current textarea value
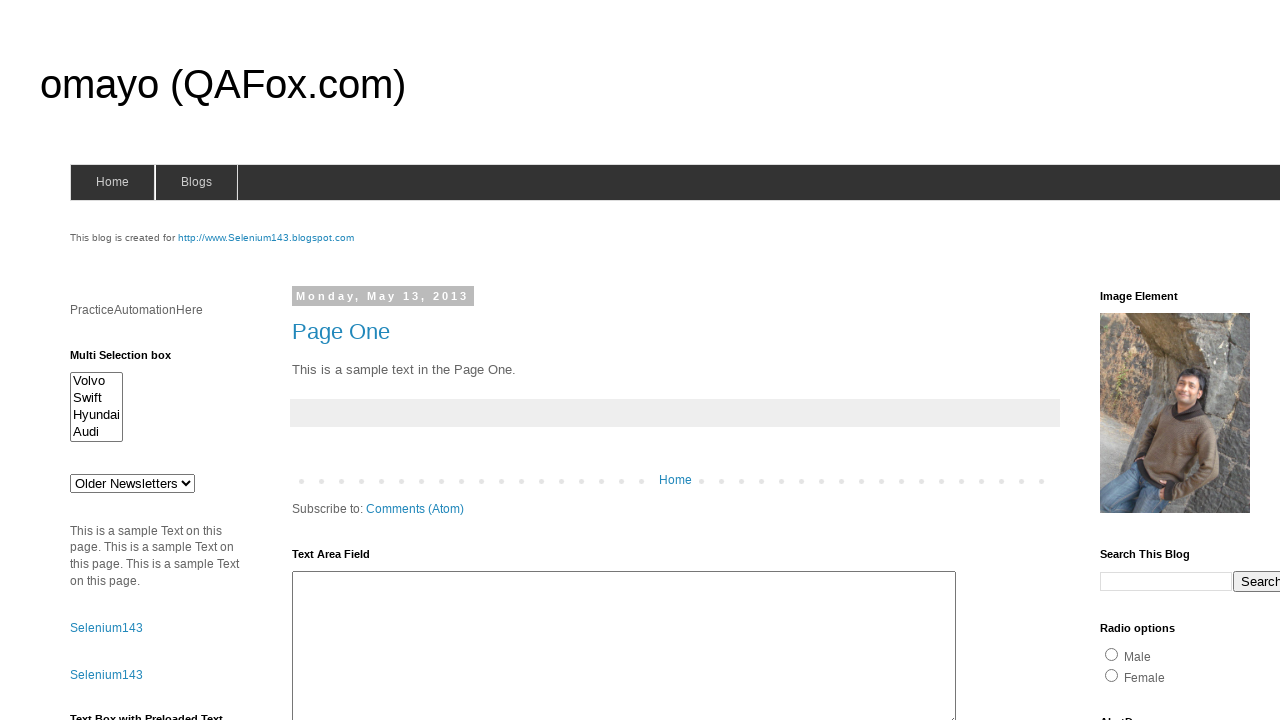

Cleared textarea content on #HTML11 > div.widget-content > textarea
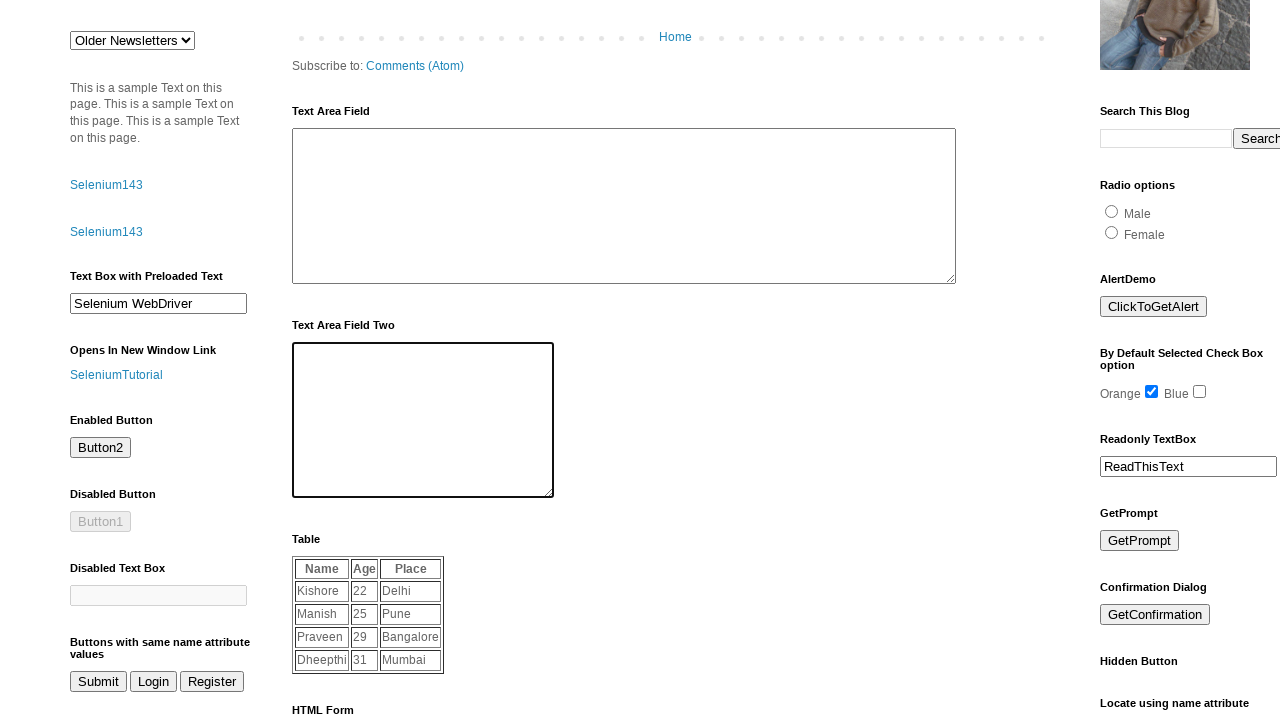

Filled textarea with new text: 'I am a software engineer with passion for testing.' on #HTML11 > div.widget-content > textarea
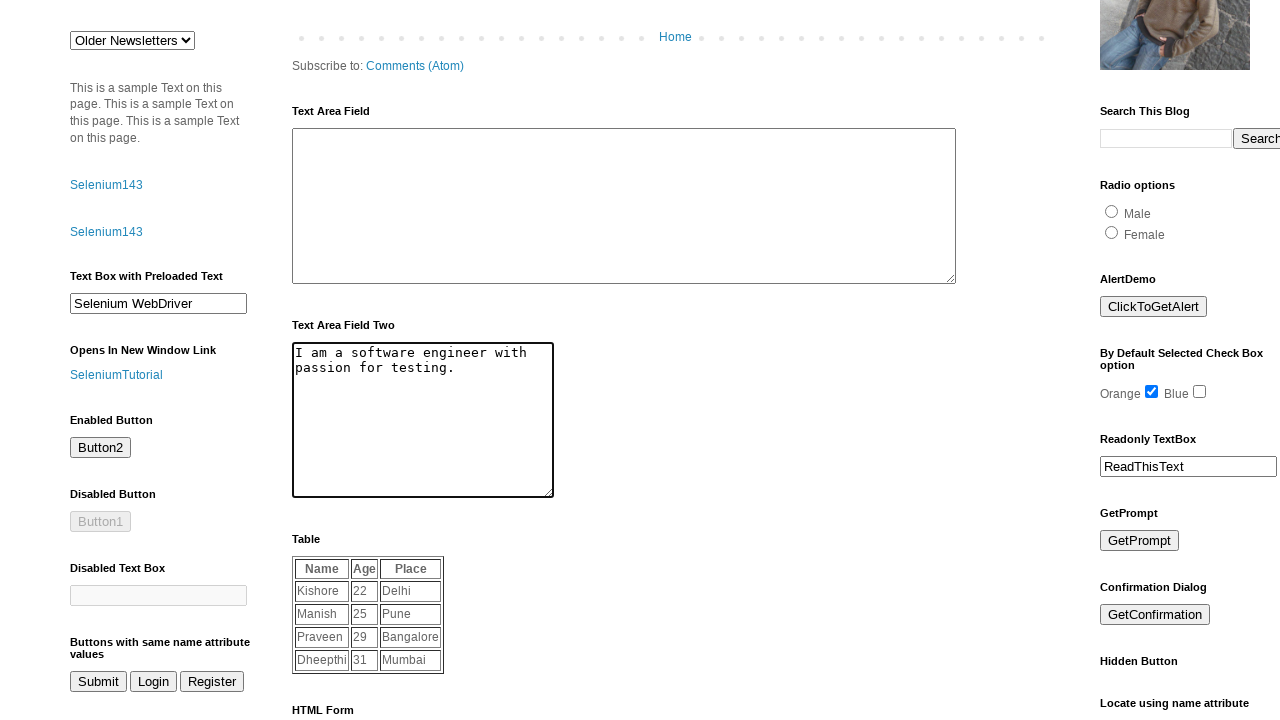

Verified new textarea value matches entered text
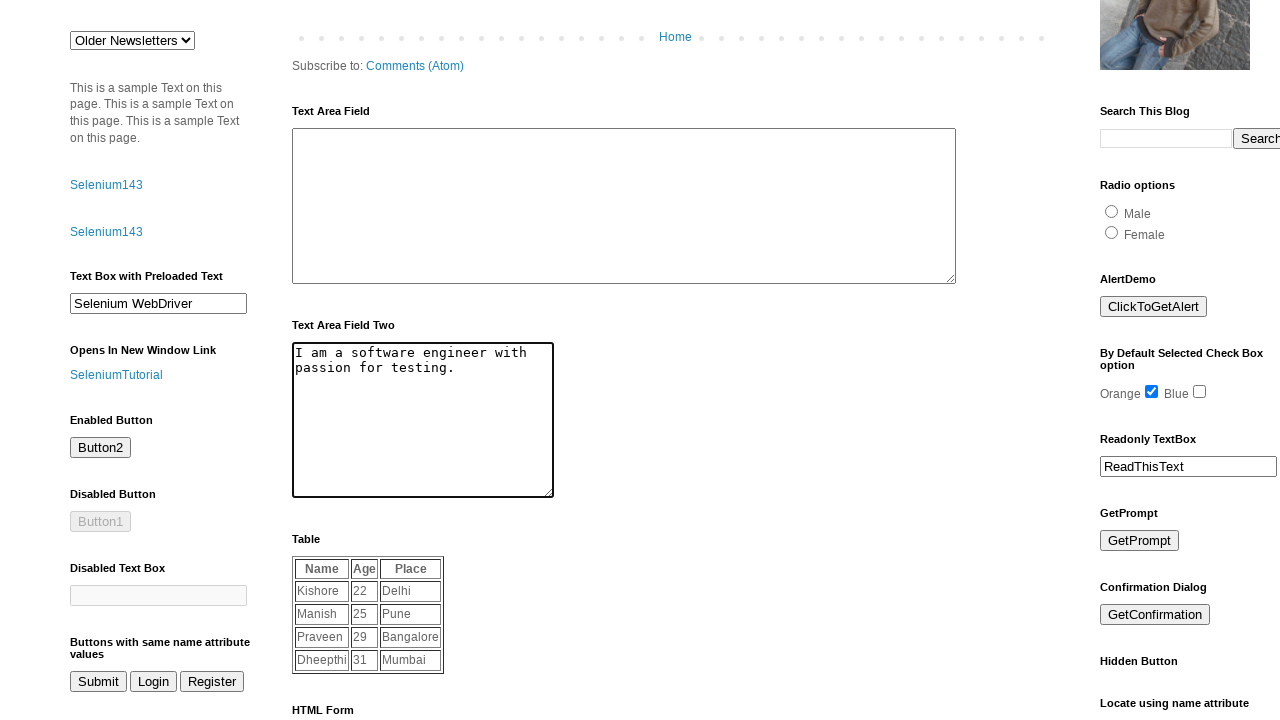

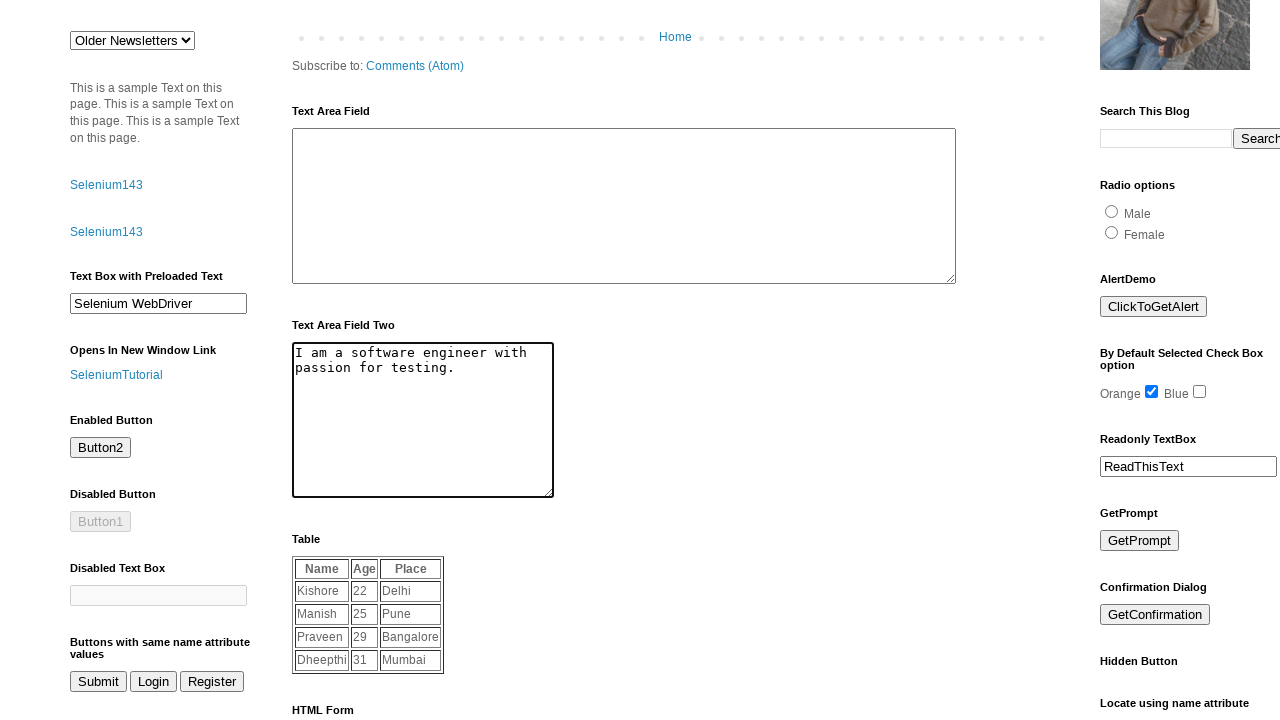